Verifies that the "More about service" link is present and clickable on the MTS Belarus homepage

Starting URL: https://www.mts.by/

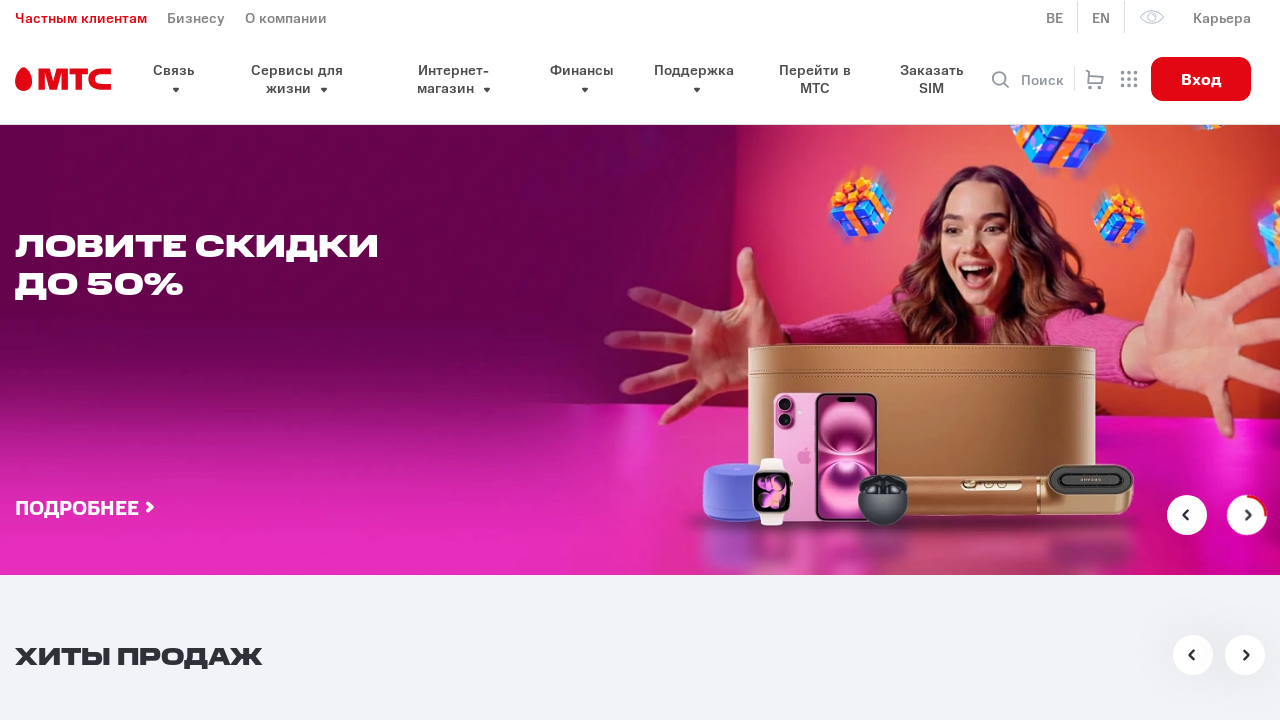

Waited for 'More about service' link to become visible on MTS Belarus homepage
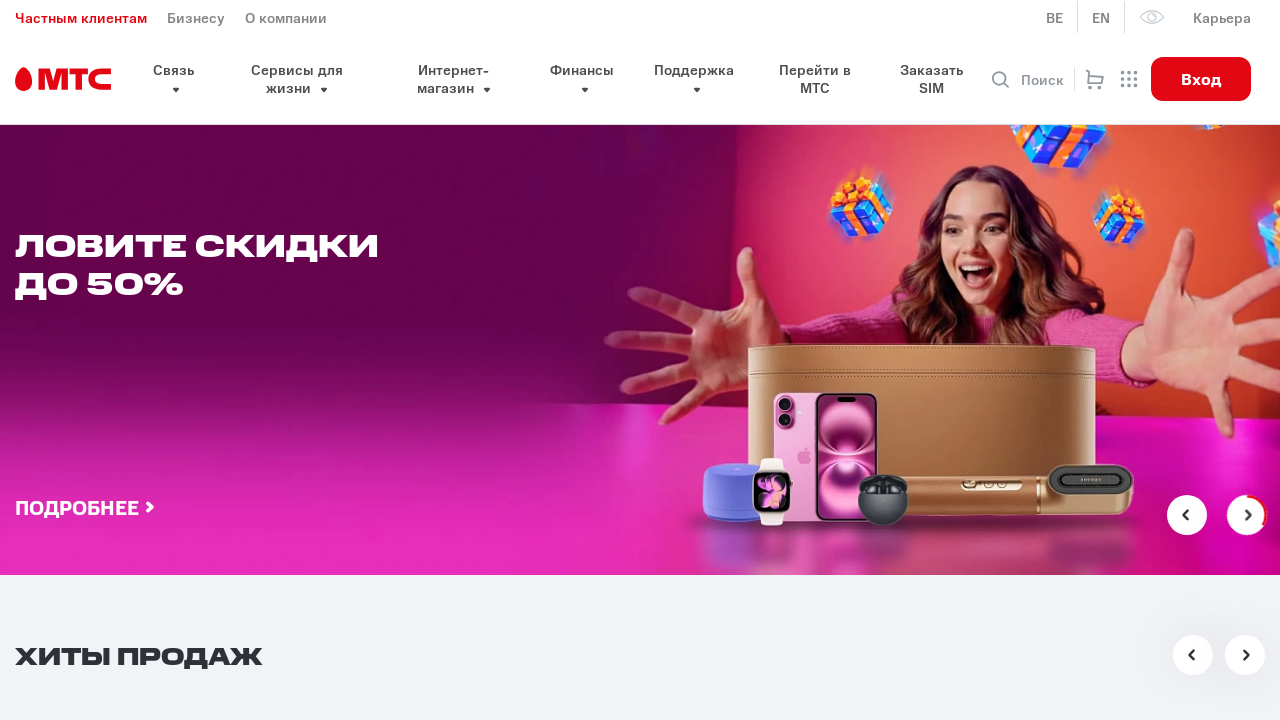

Retrieved href attribute from 'More about service' link
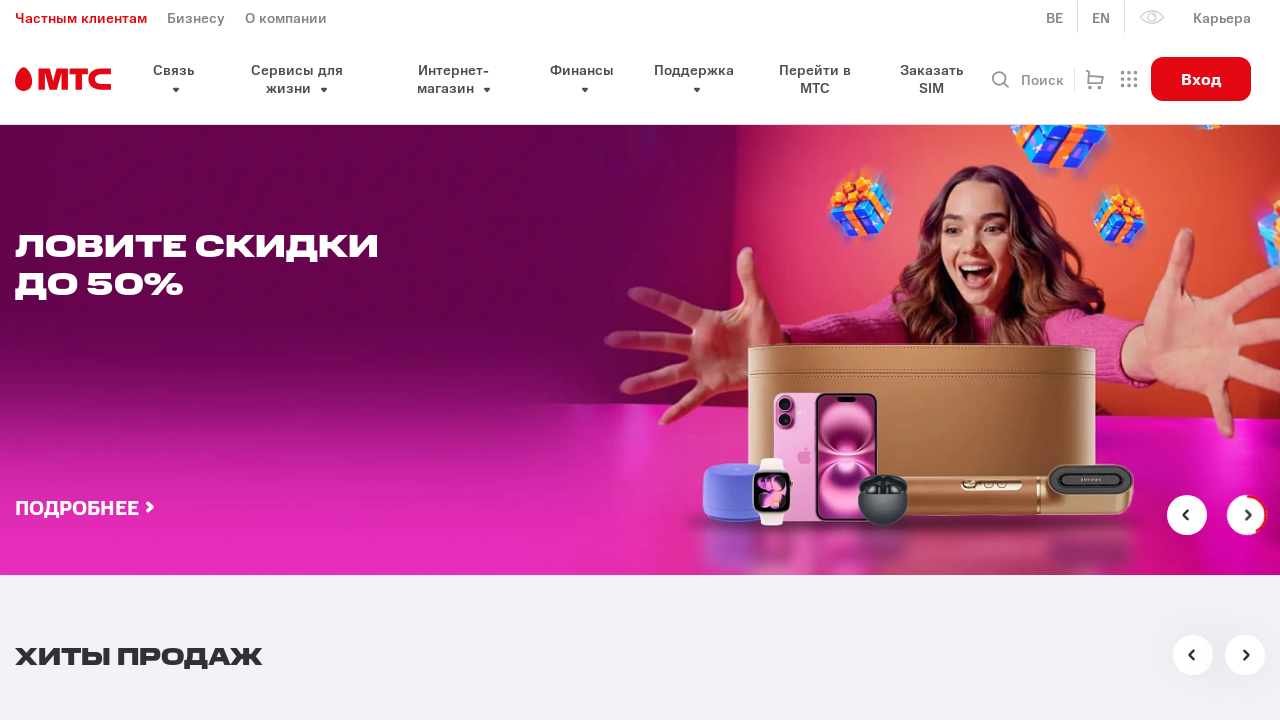

Verified that 'More about service' link has a valid href attribute
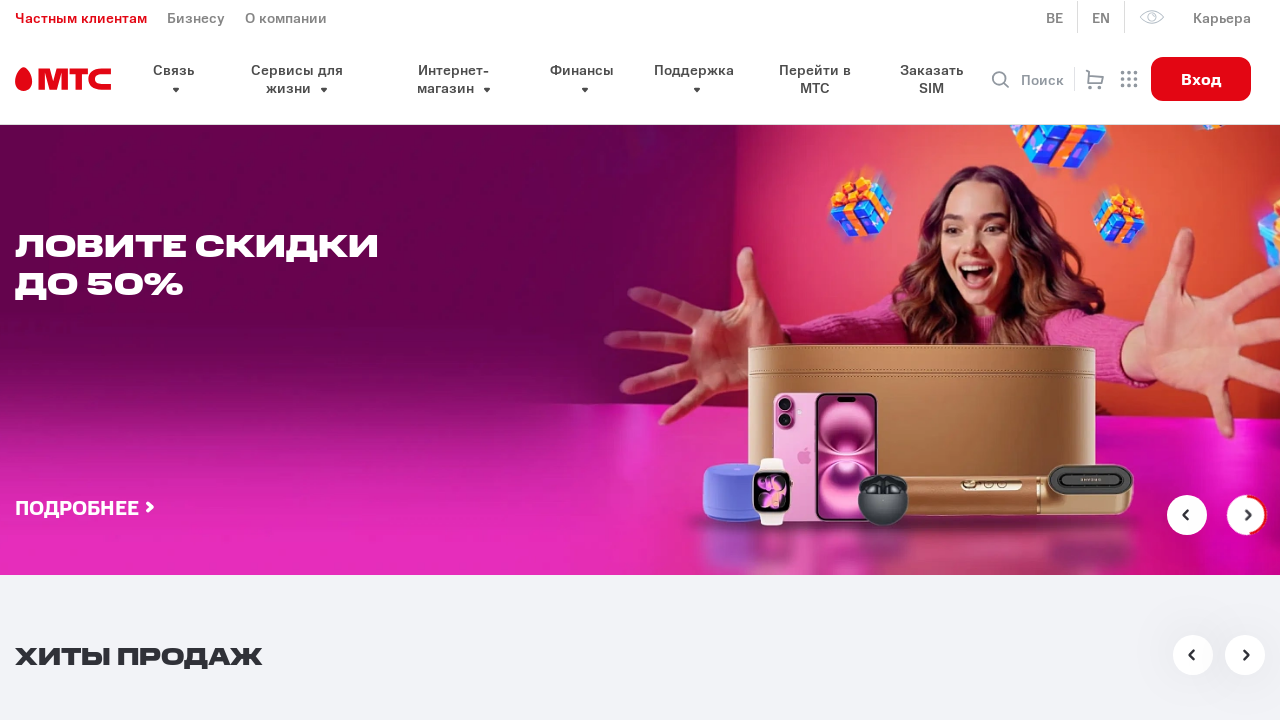

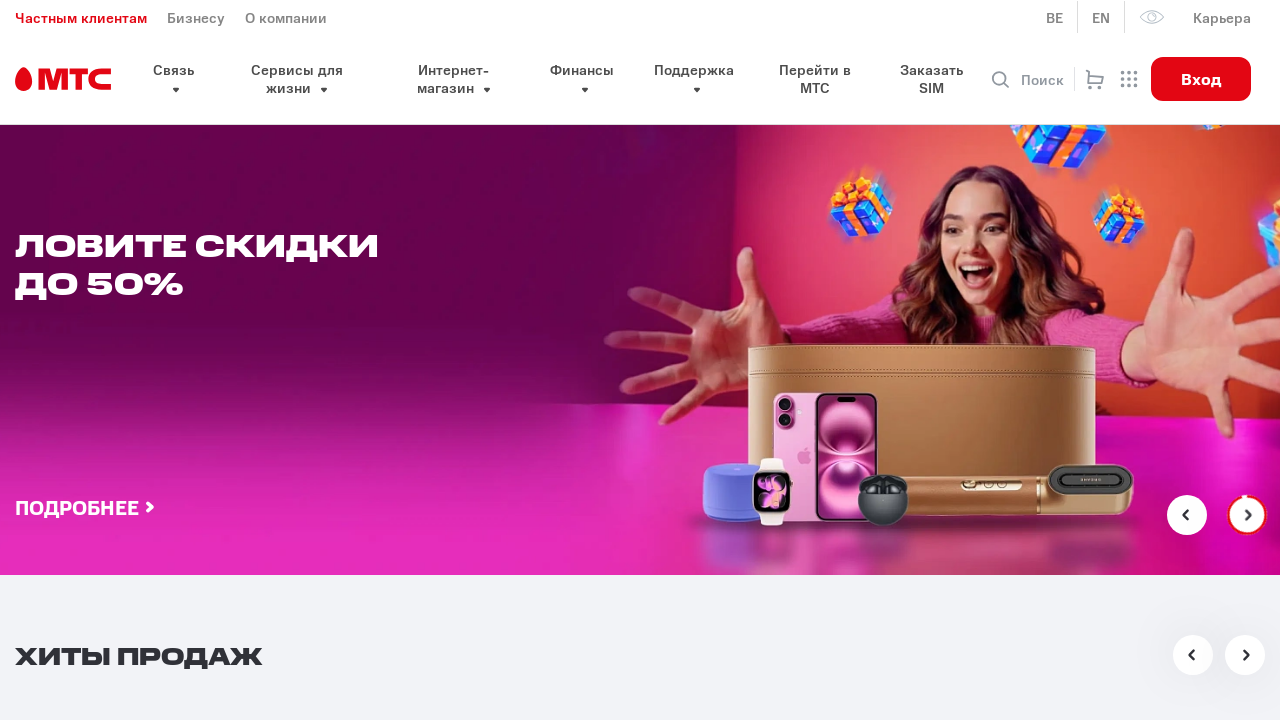